Navigates to LMS website, clicks on My Account link, and verifies the page title

Starting URL: https://alchemy.hguy.co/lms

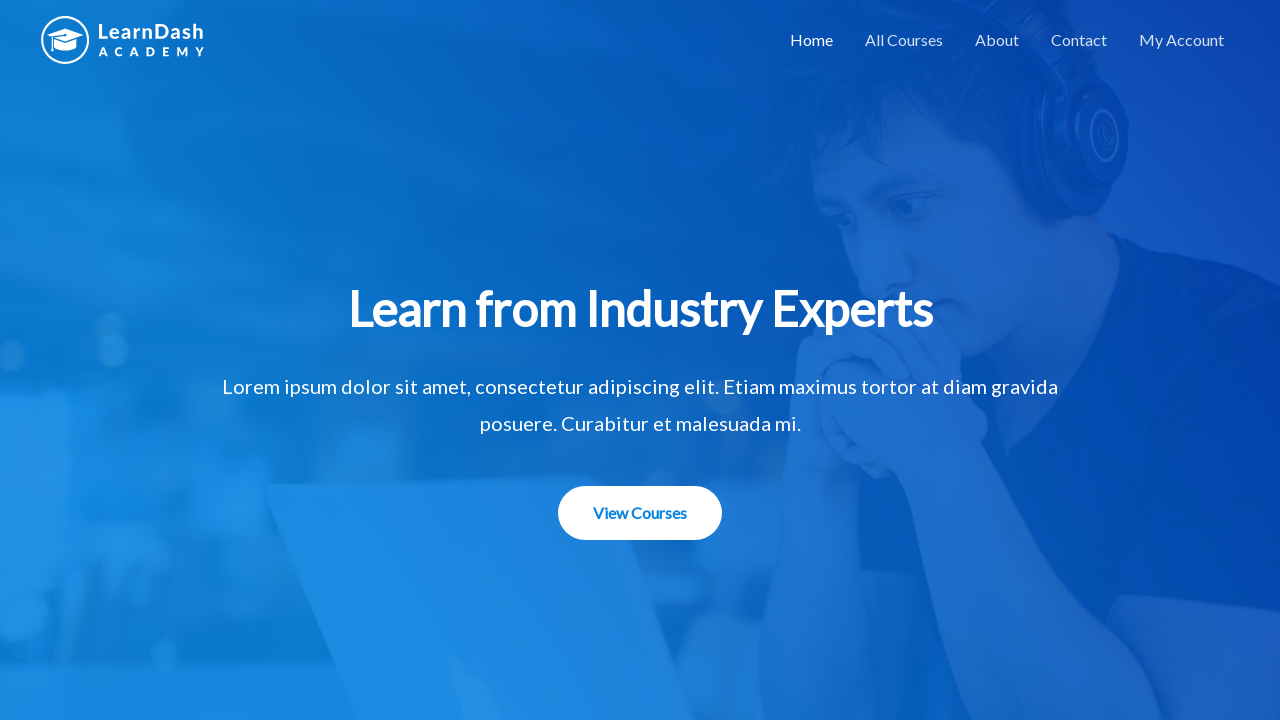

Navigated to LMS website at https://alchemy.hguy.co/lms
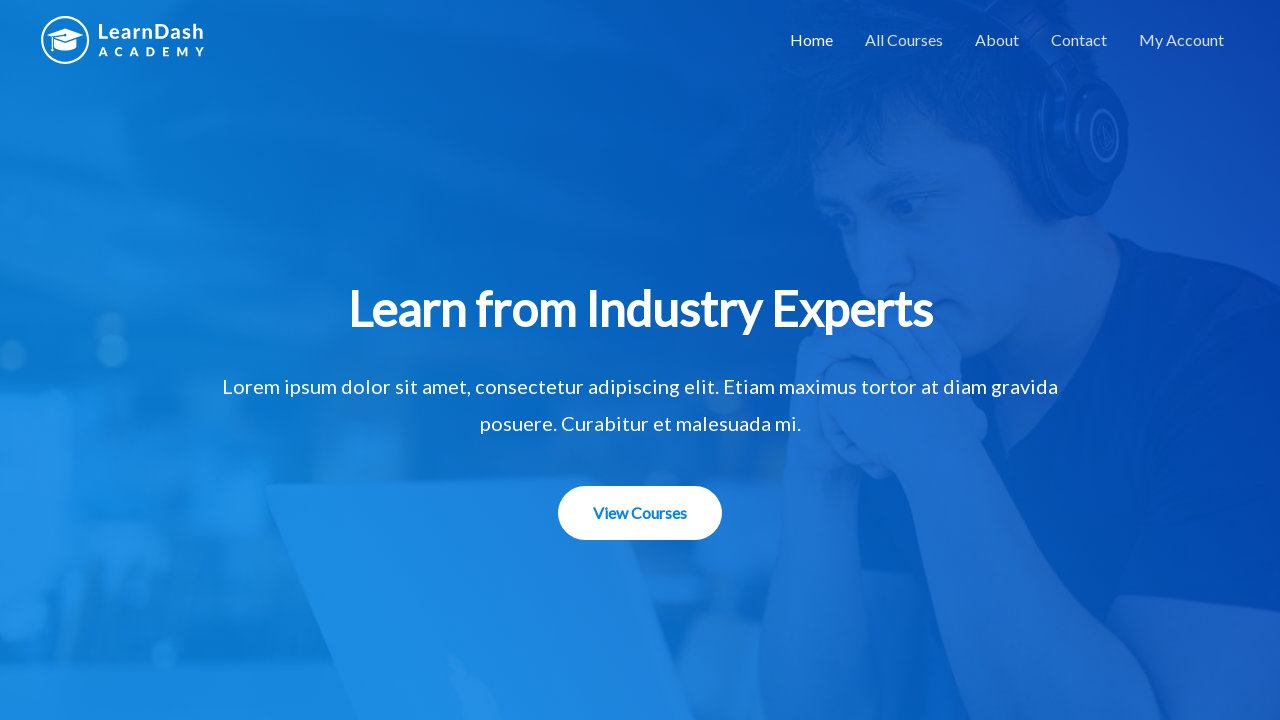

Clicked on My Account link at (1182, 40) on a:has-text('My Account')
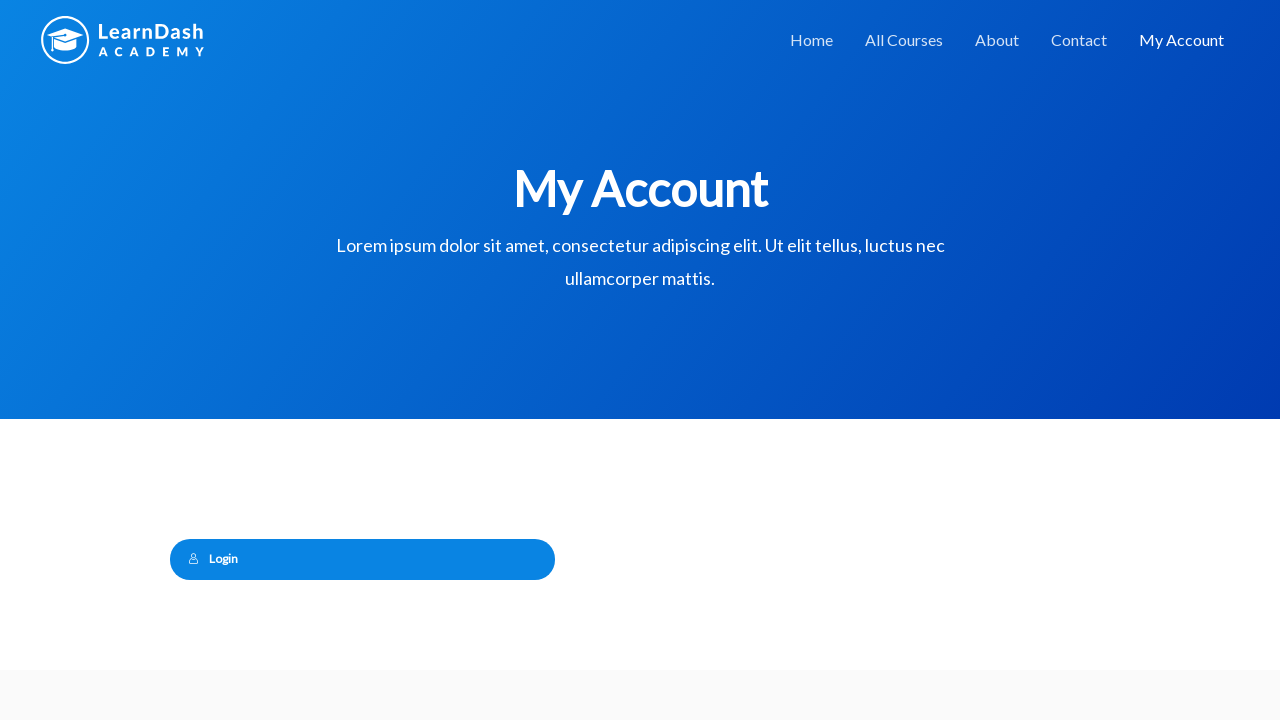

Waited for page to load (networkidle state)
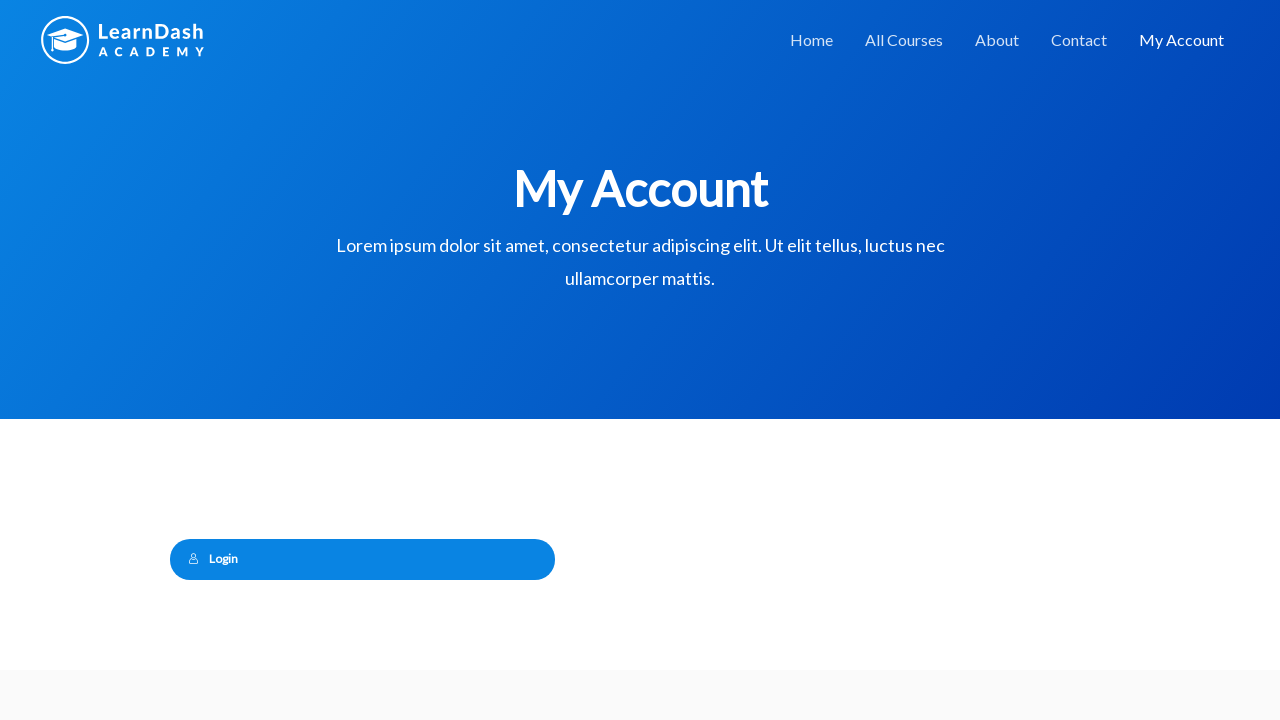

Verified page title is 'My Account – Alchemy LMS'
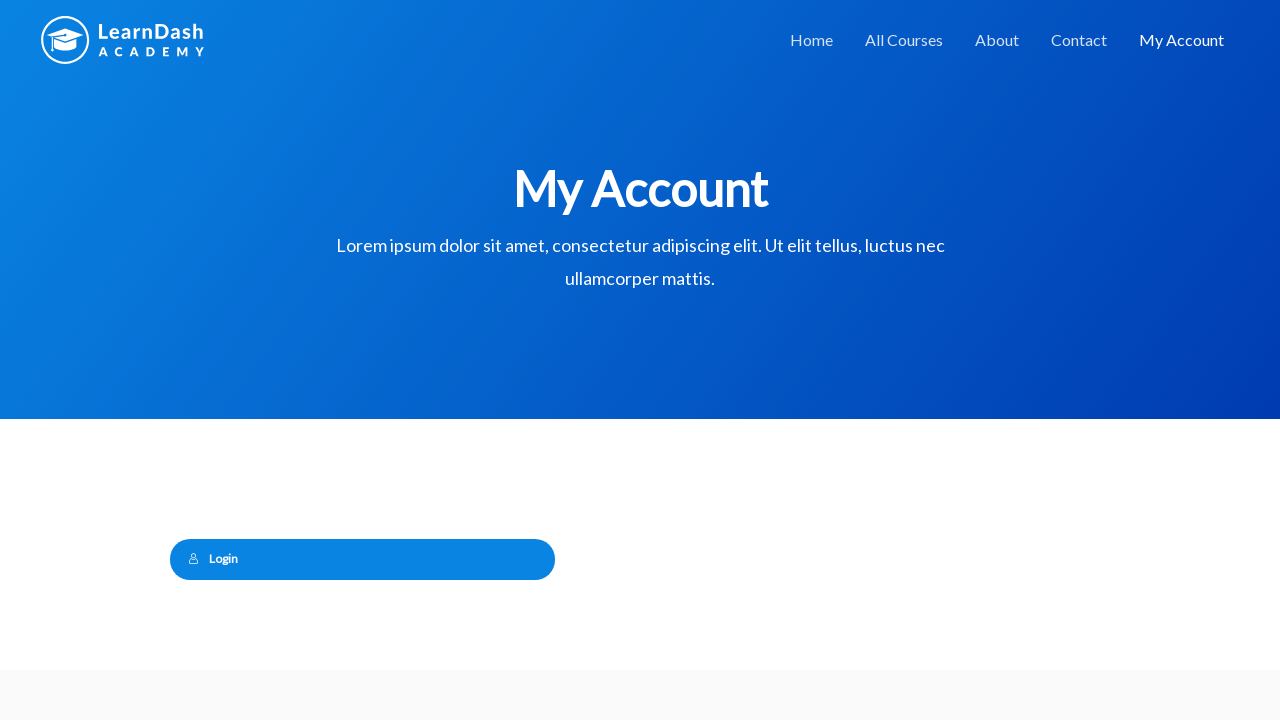

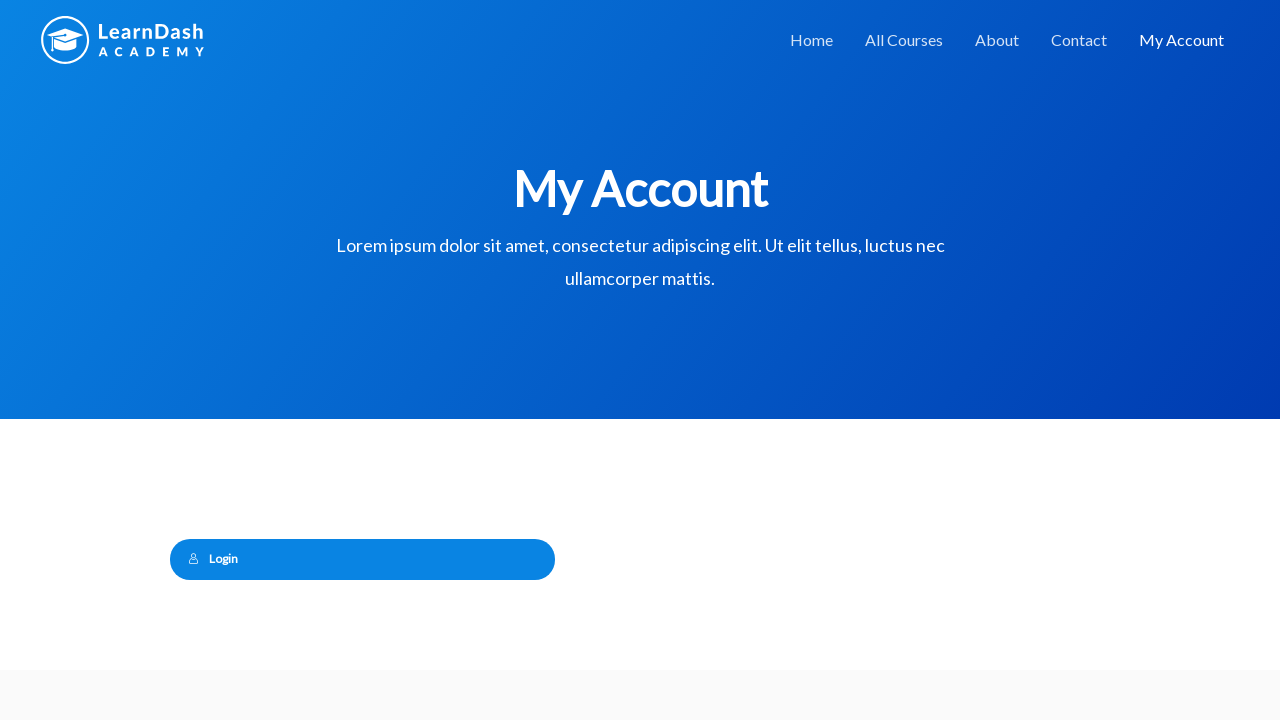